Tests selecting a departure city from a dropdown menu on the BlazeDemo flight booking demo site by iterating through options and selecting "Boston".

Starting URL: https://blazedemo.com/

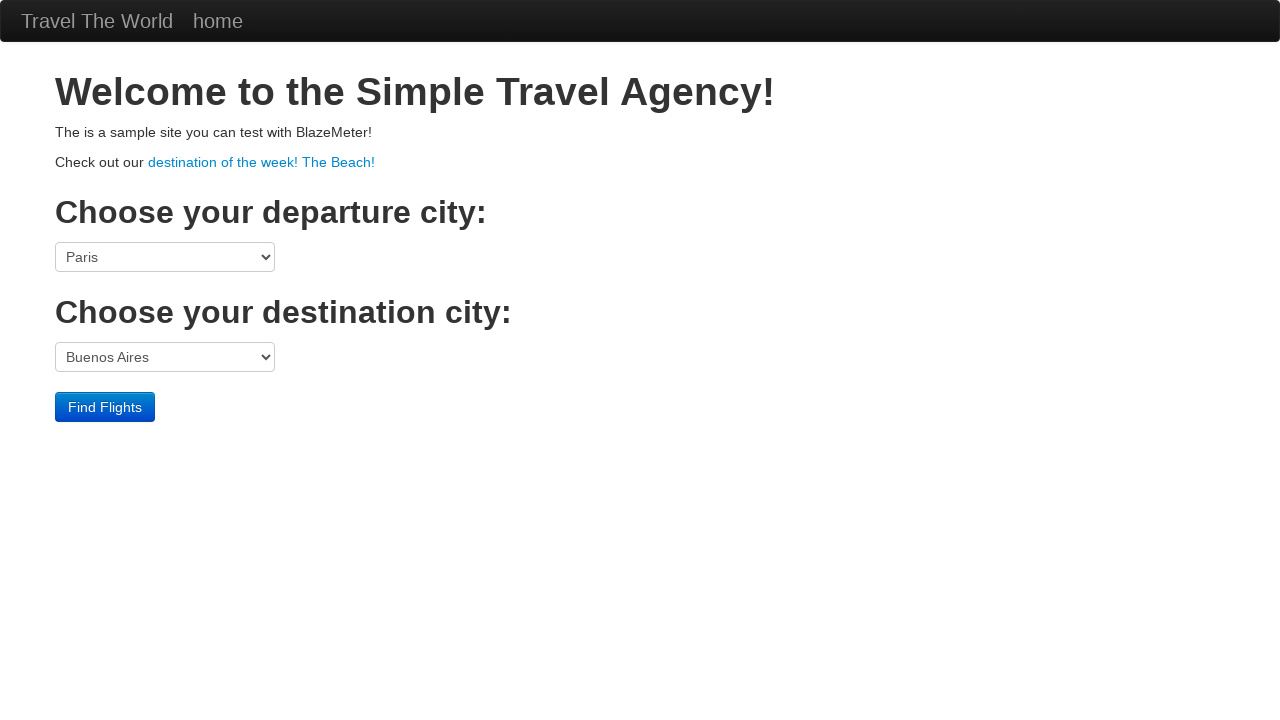

Waited for fromPort dropdown to load
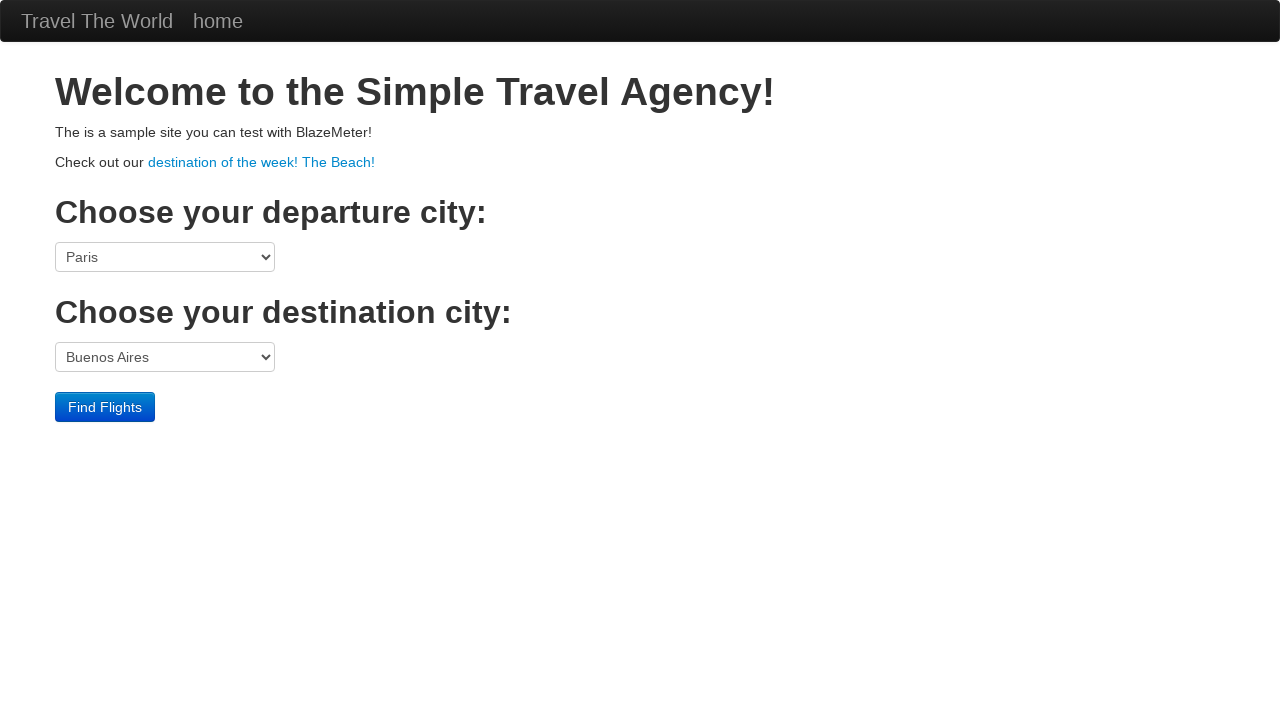

Located all departure city options in dropdown
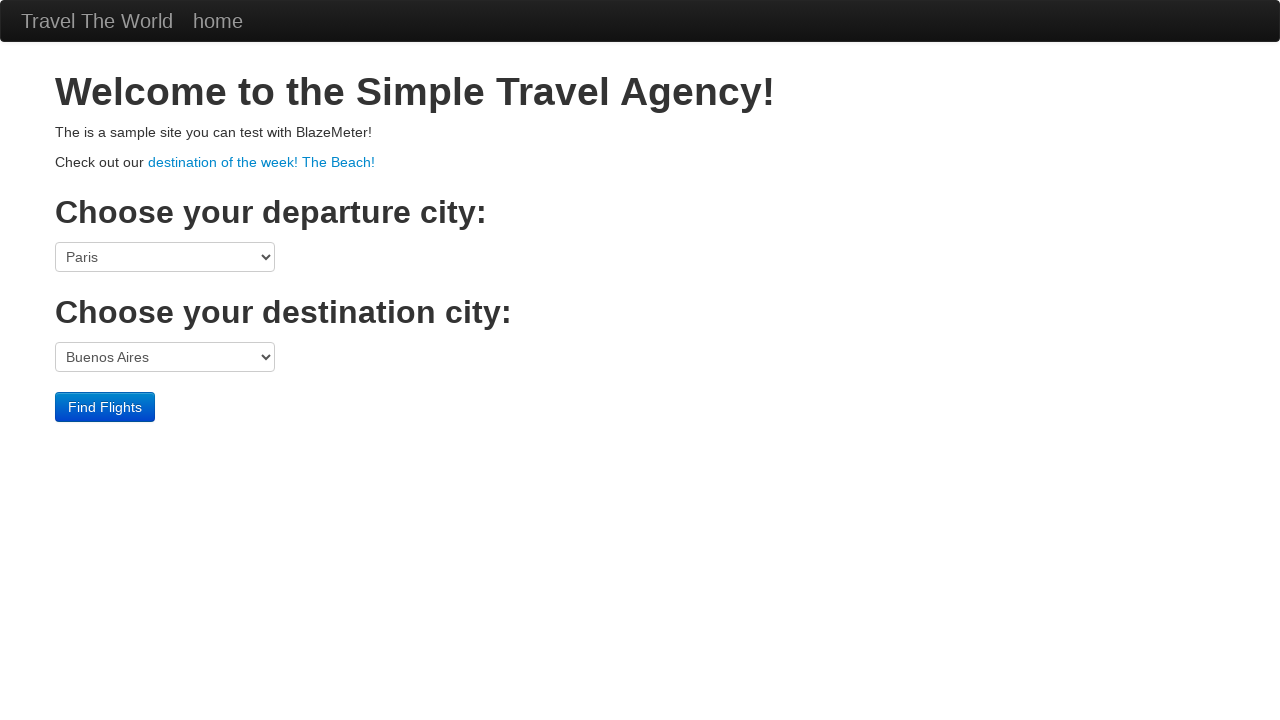

Retrieved count of departure city options: 7
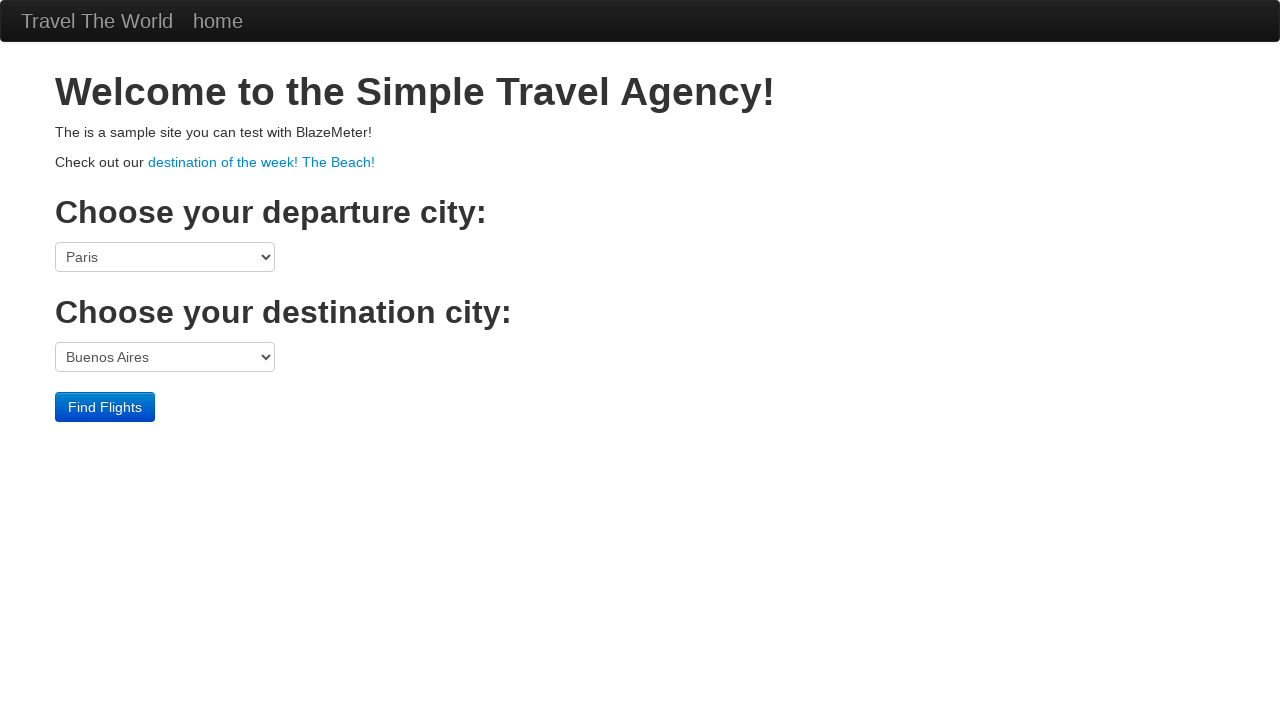

Checked option 0: Paris
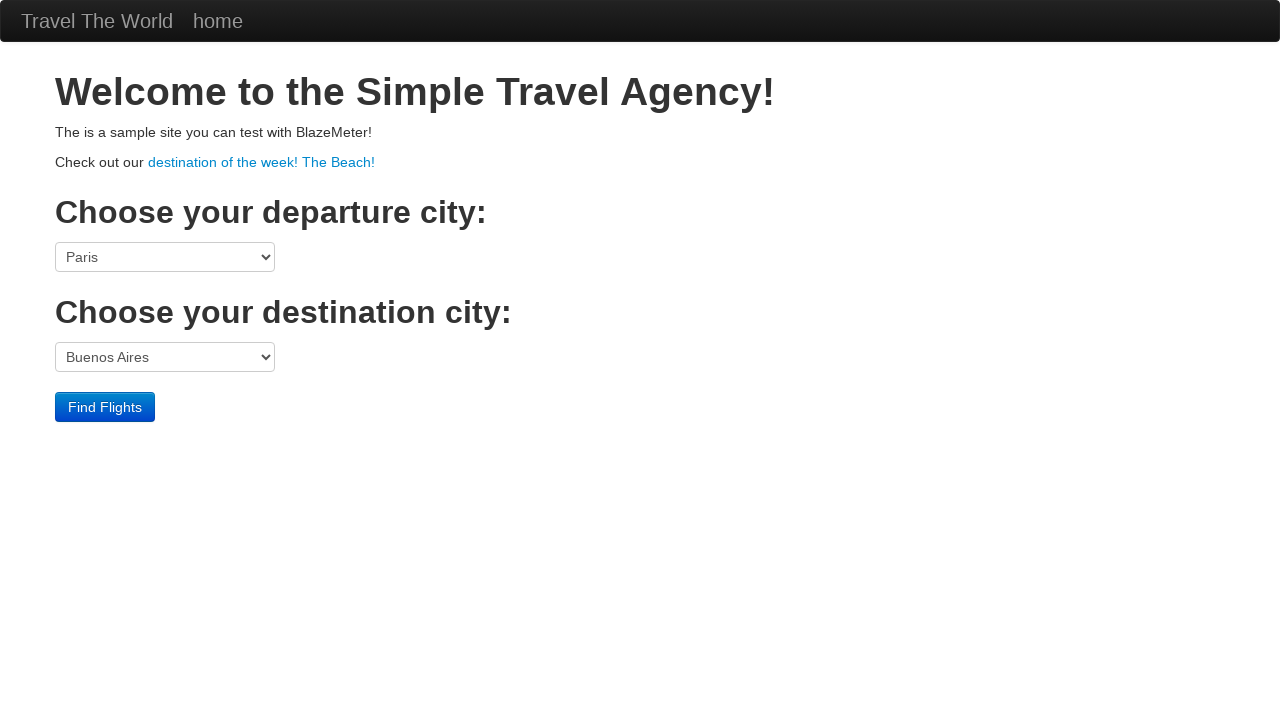

Checked option 1: Philadelphia
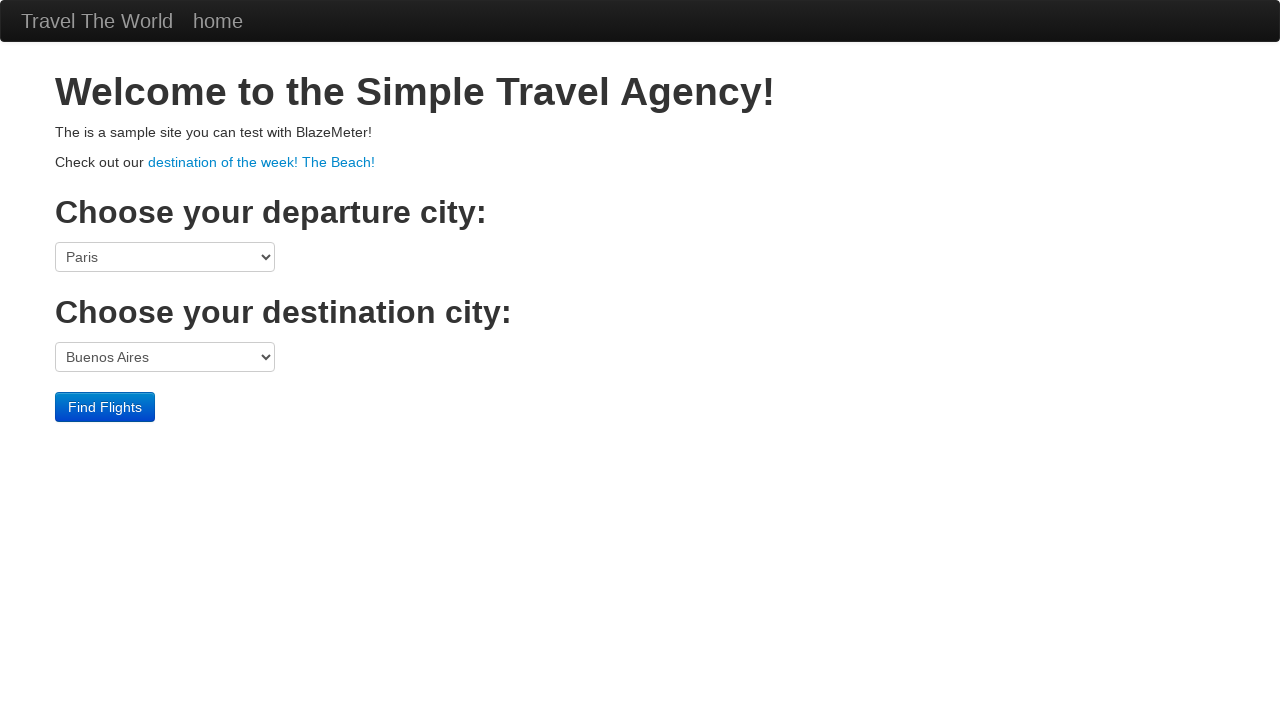

Checked option 2: Boston
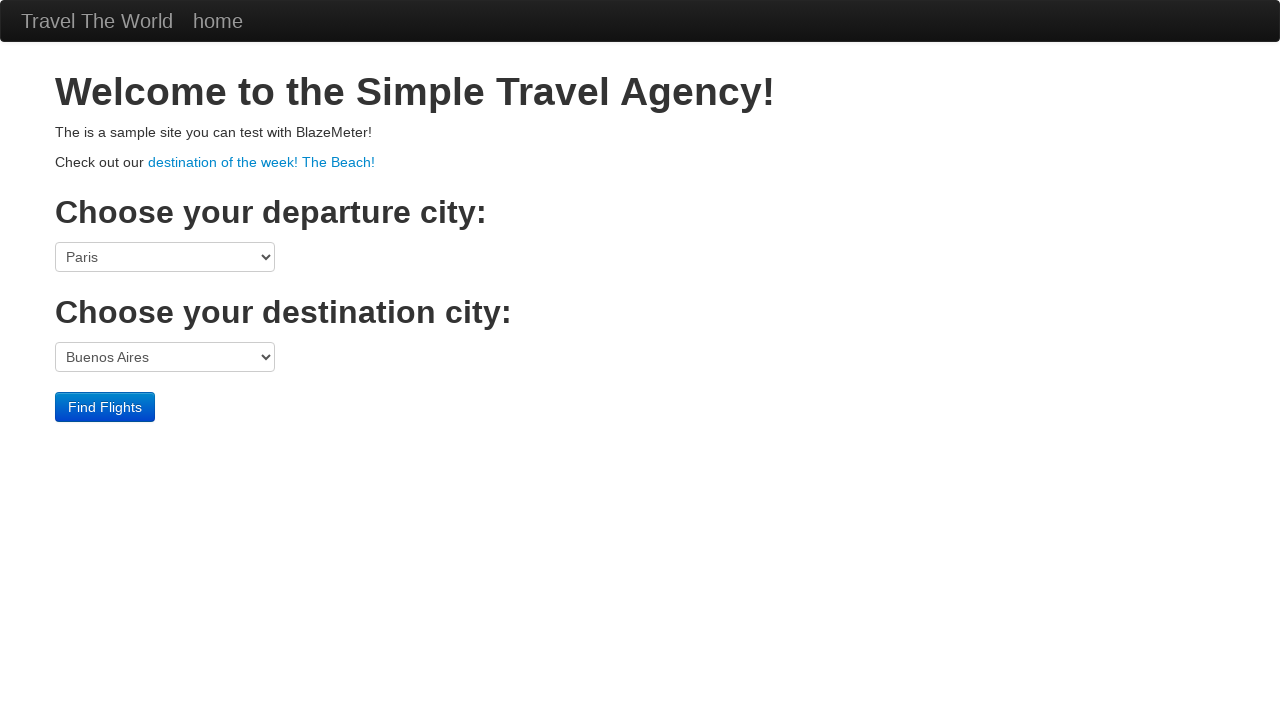

Selected departure city: Boston on select[name='fromPort']
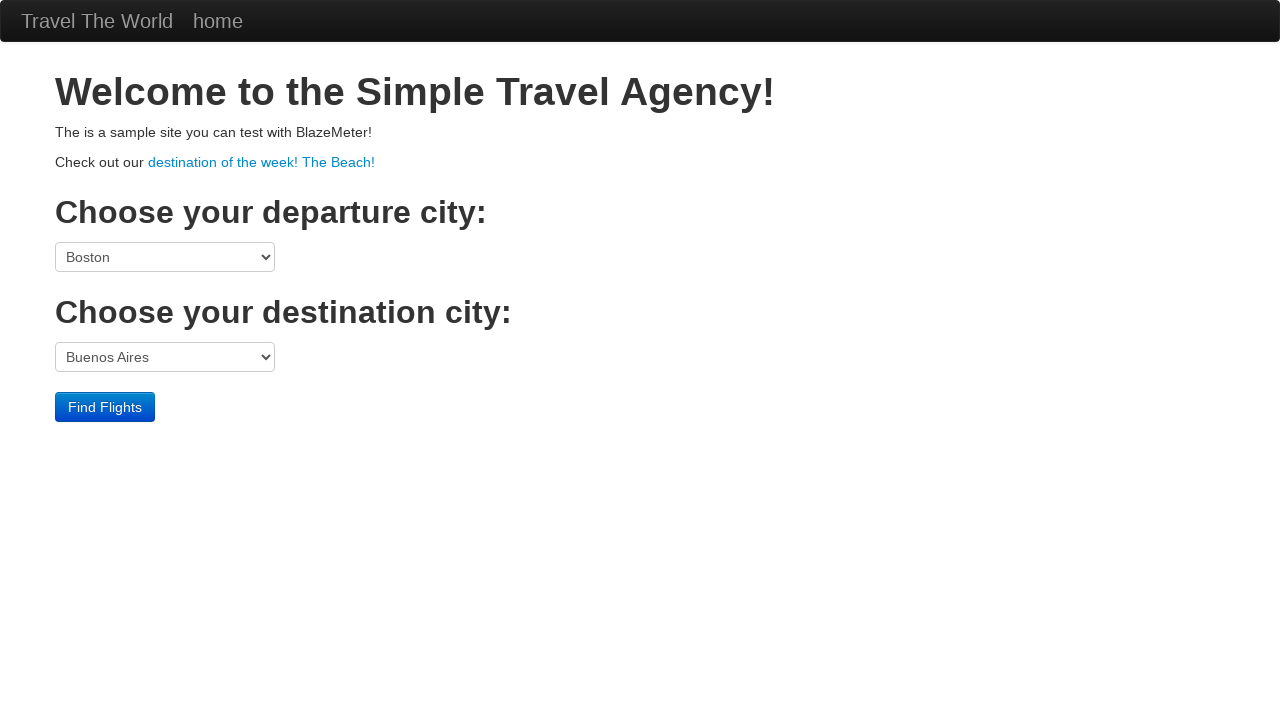

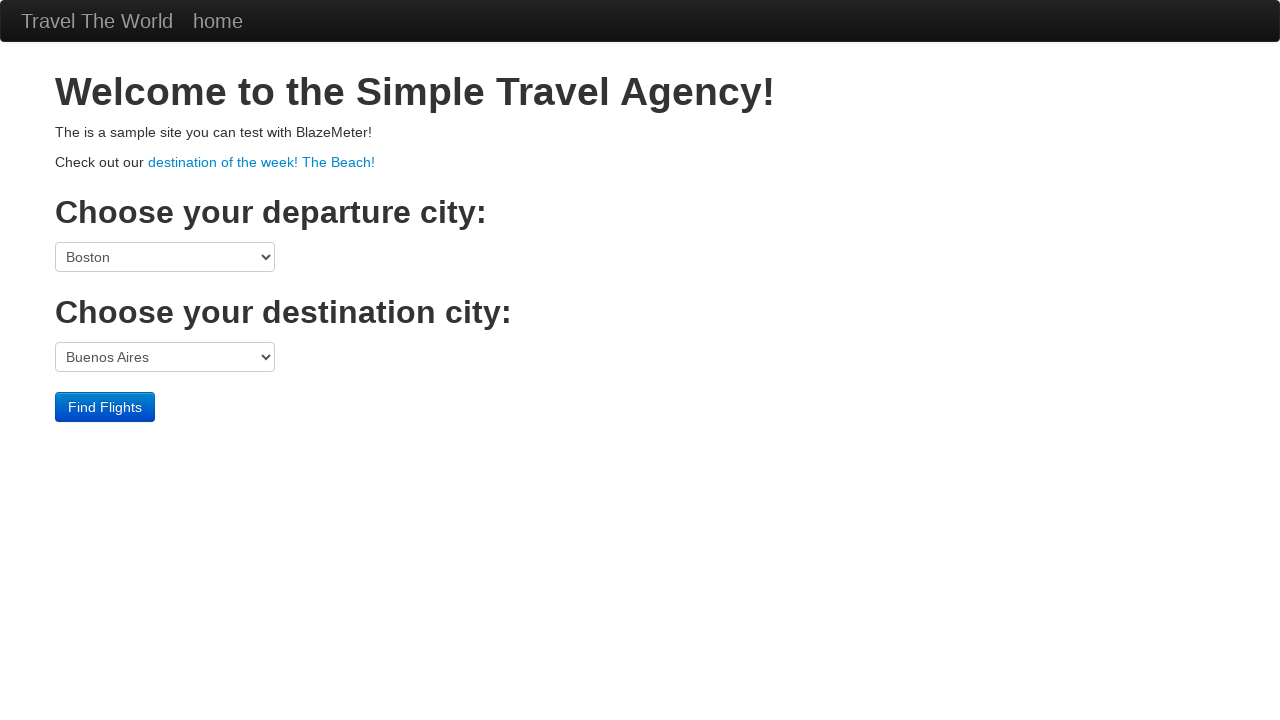